Navigates to a test website and uses keyboard navigation (Tab key) to move through elements, then presses Enter

Starting URL: https://the-internet.herokuapp.com/

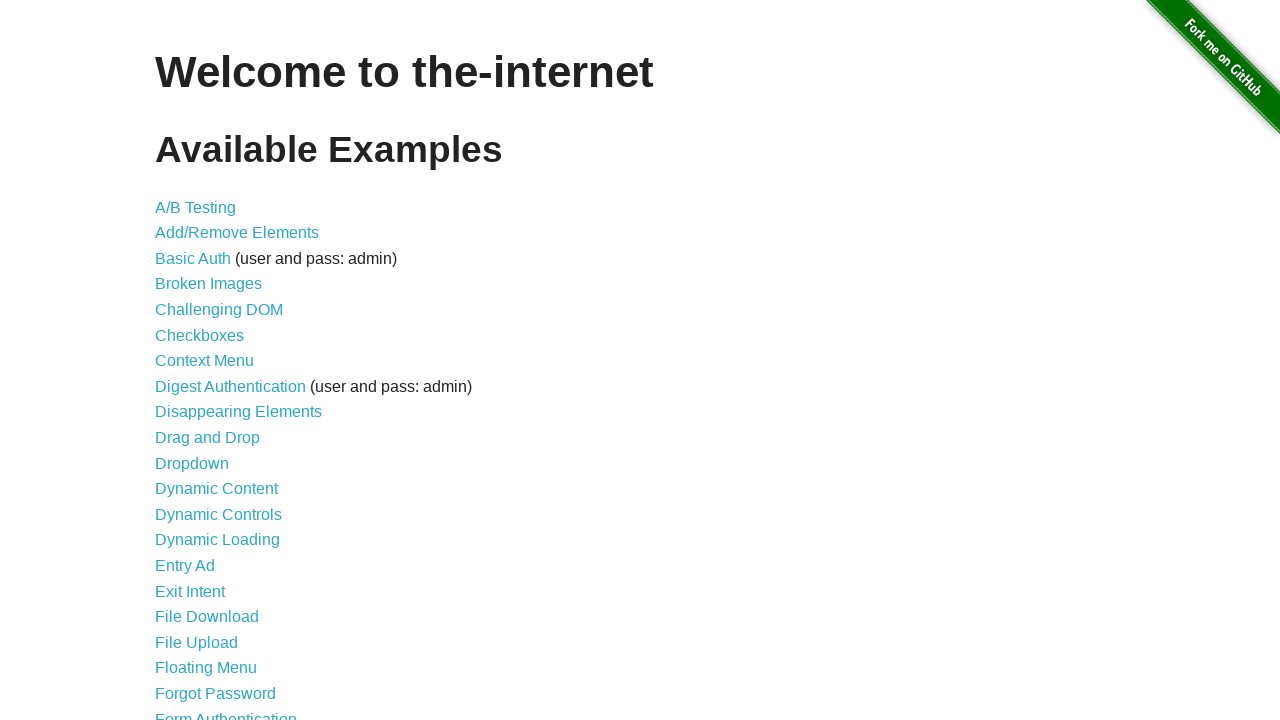

Pressed Tab key to navigate to next element (Tab press 1 of 7)
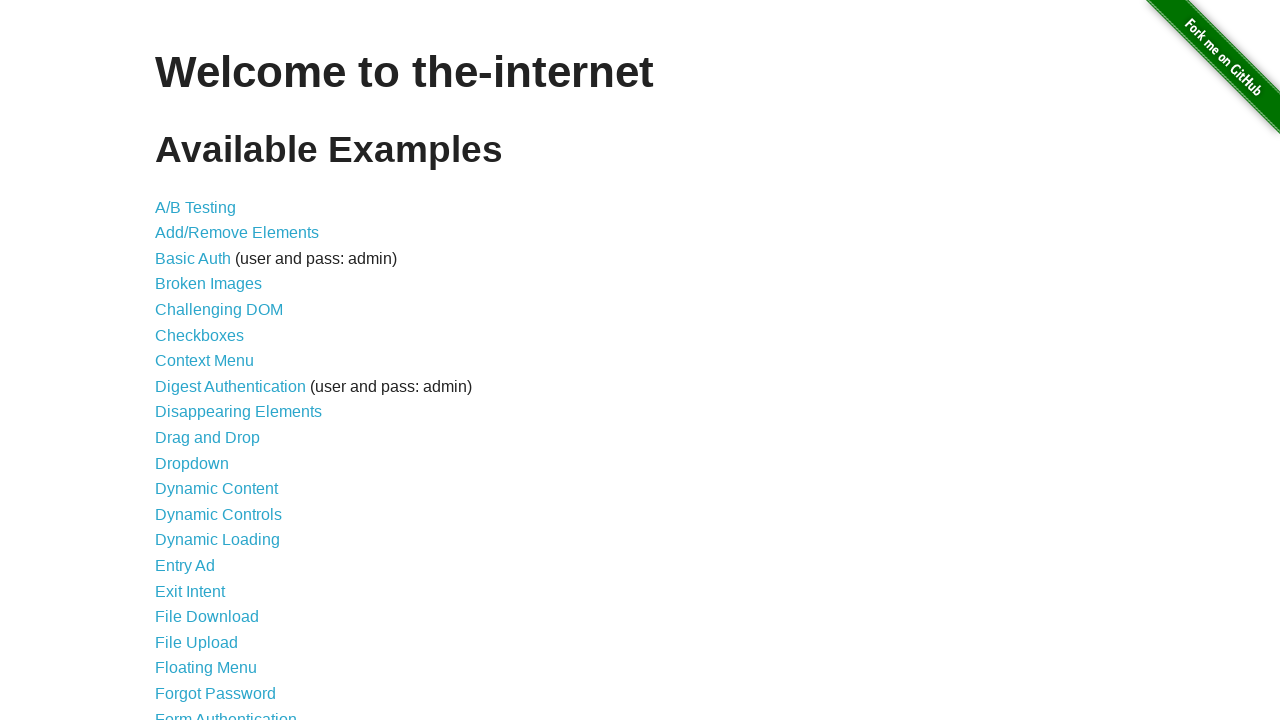

Pressed Tab key to navigate to next element (Tab press 2 of 7)
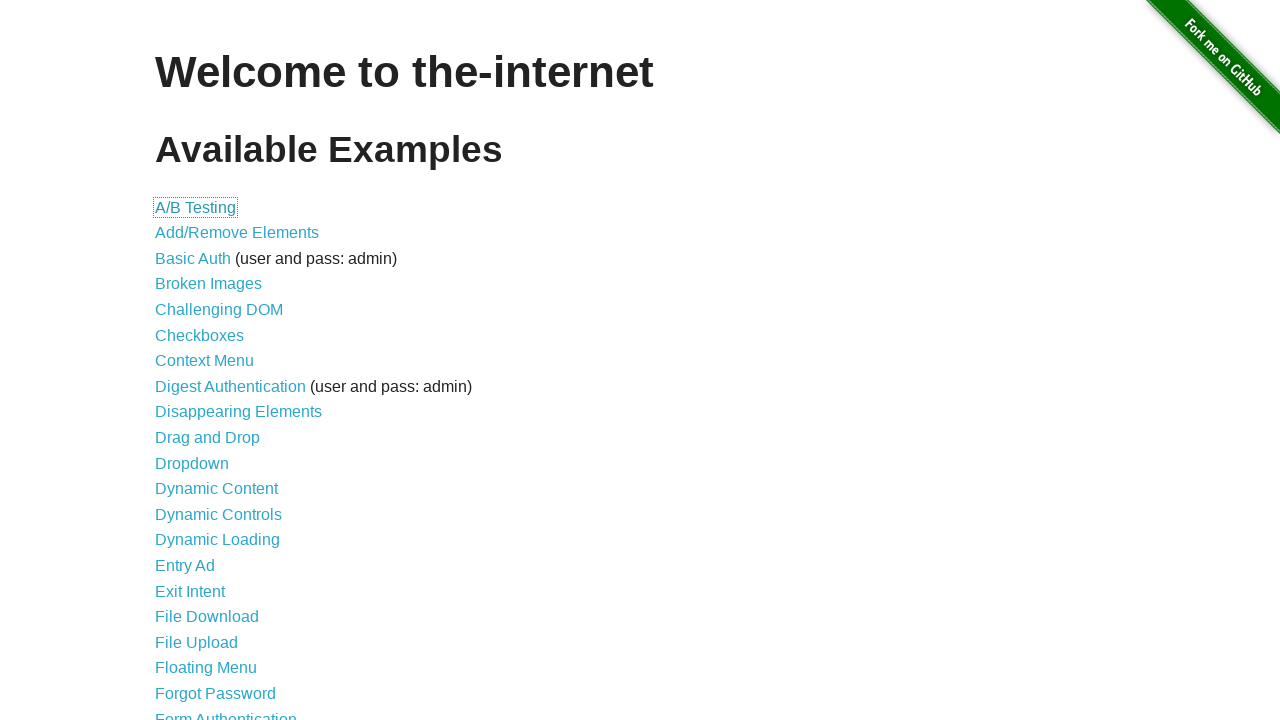

Pressed Tab key to navigate to next element (Tab press 3 of 7)
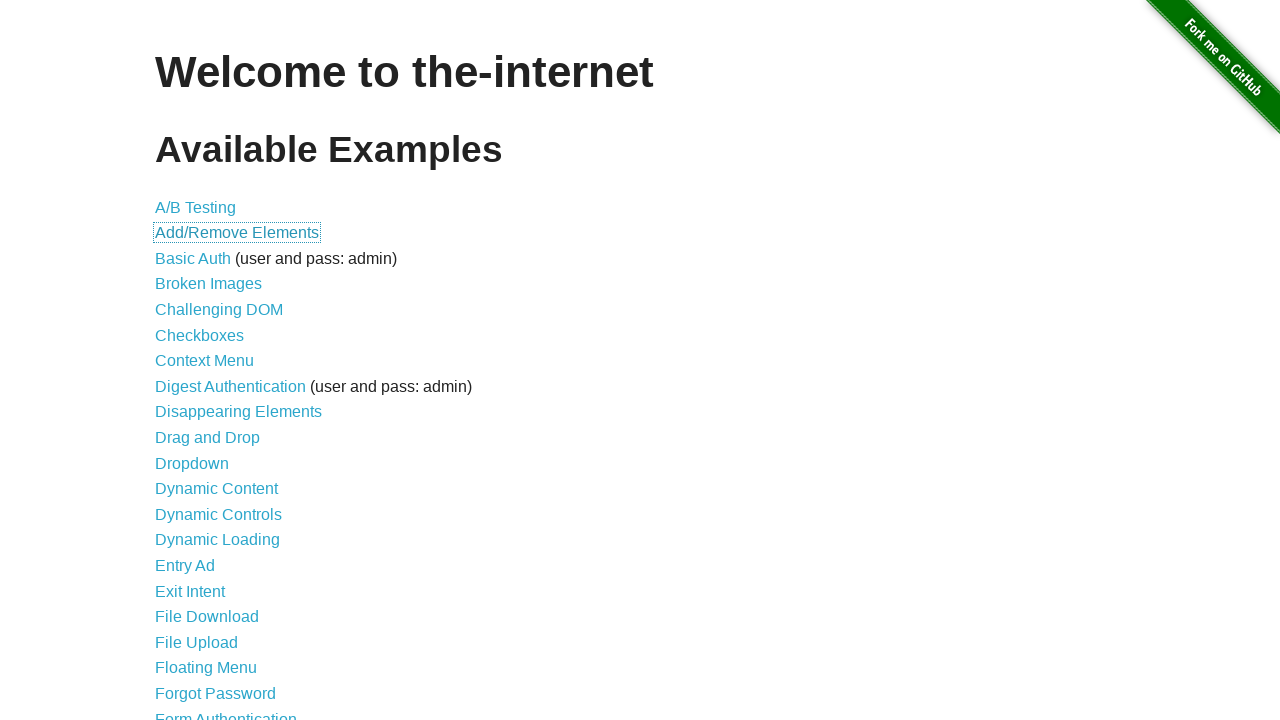

Pressed Tab key to navigate to next element (Tab press 4 of 7)
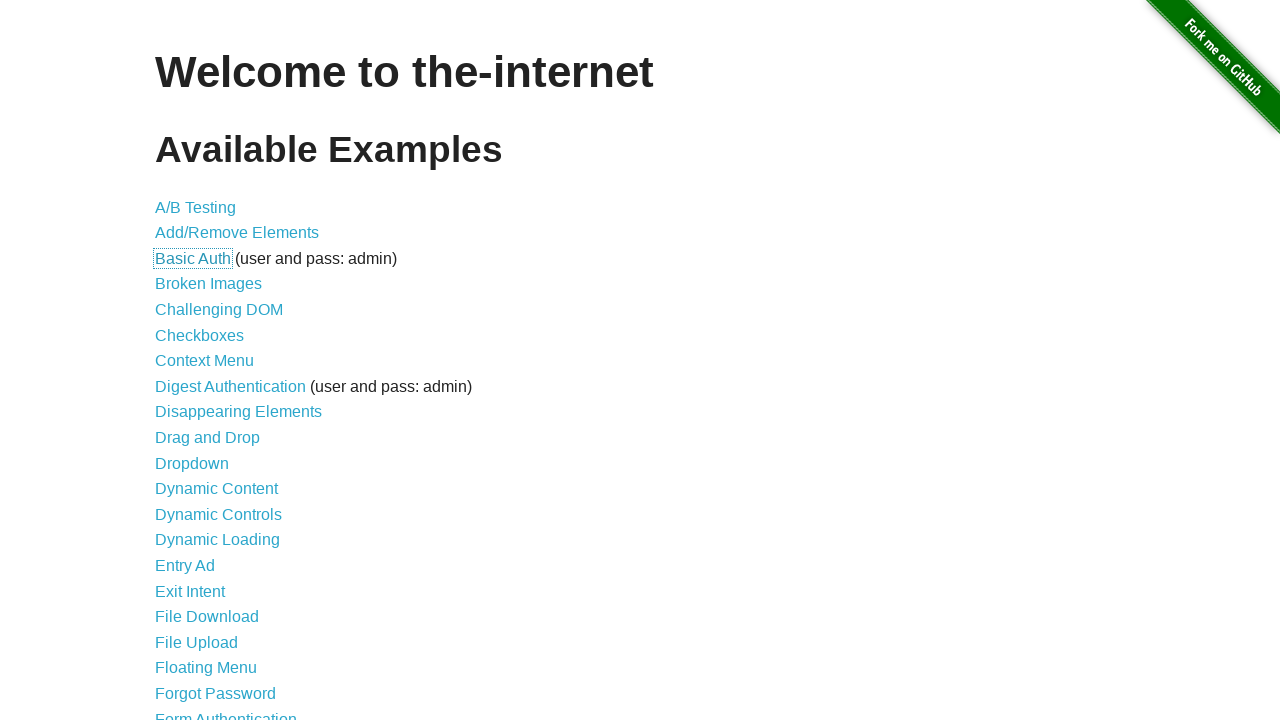

Pressed Tab key to navigate to next element (Tab press 5 of 7)
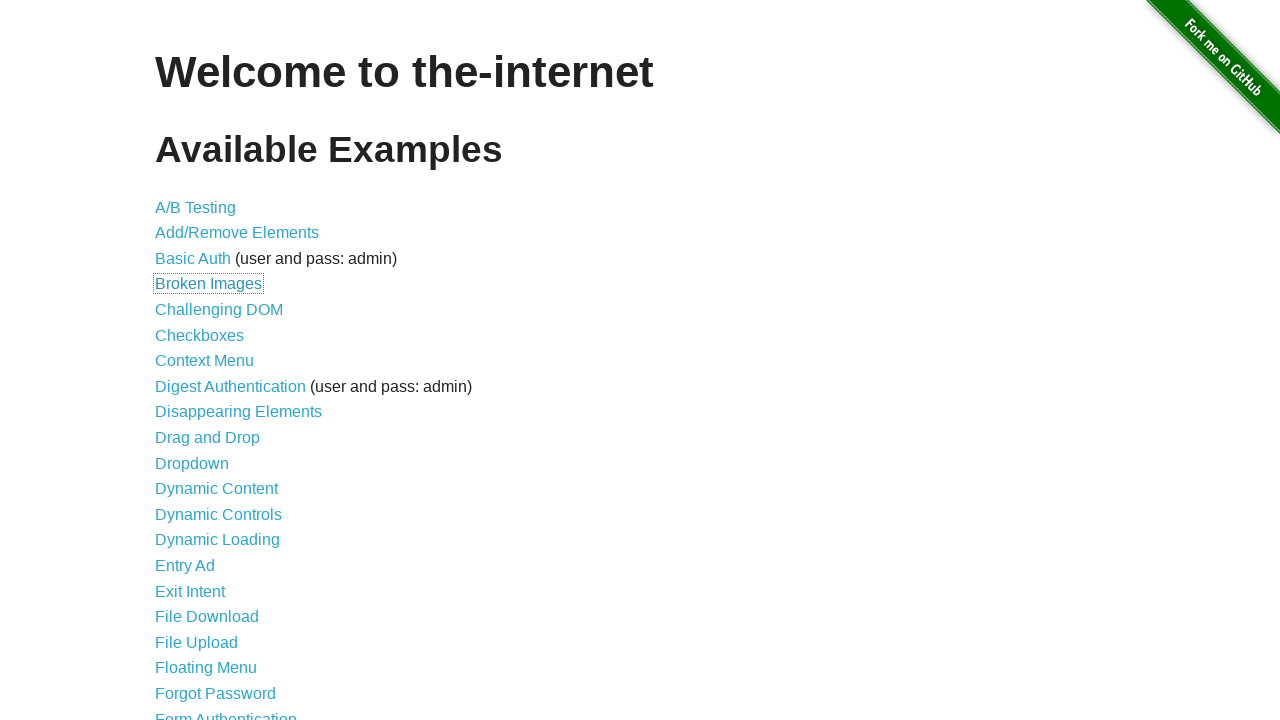

Pressed Tab key to navigate to next element (Tab press 6 of 7)
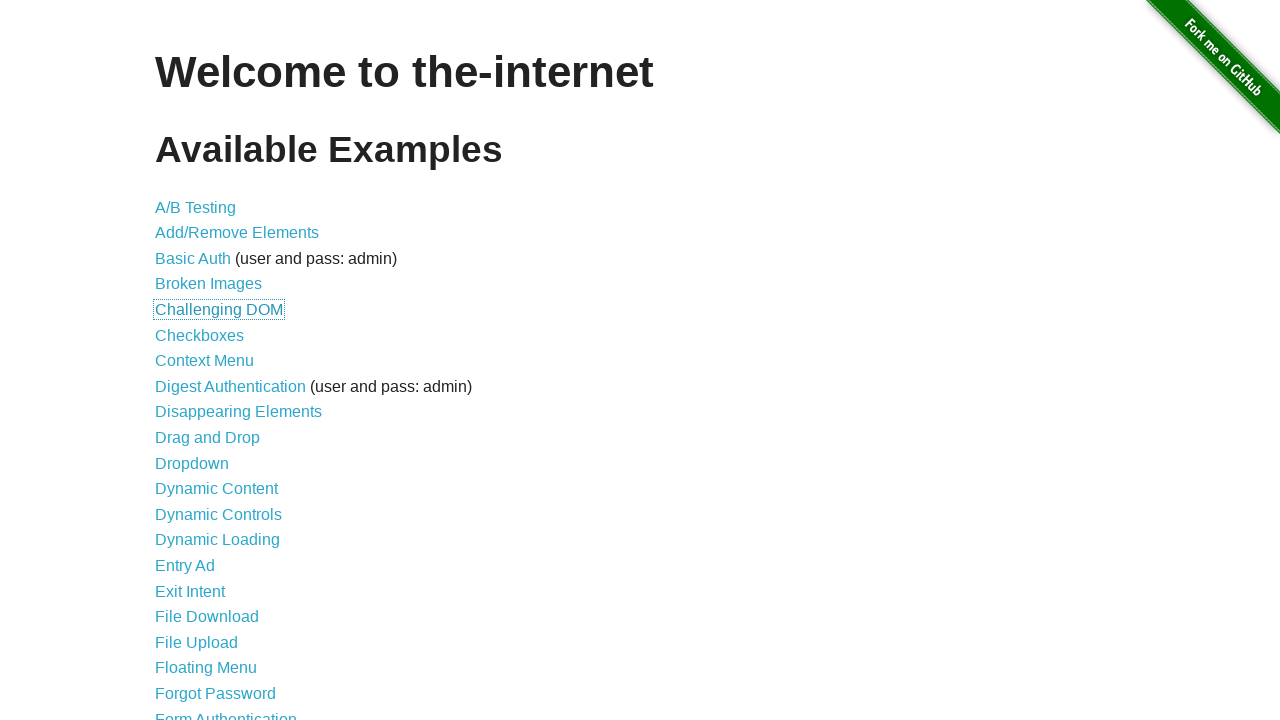

Pressed Tab key to navigate to next element (Tab press 7 of 7)
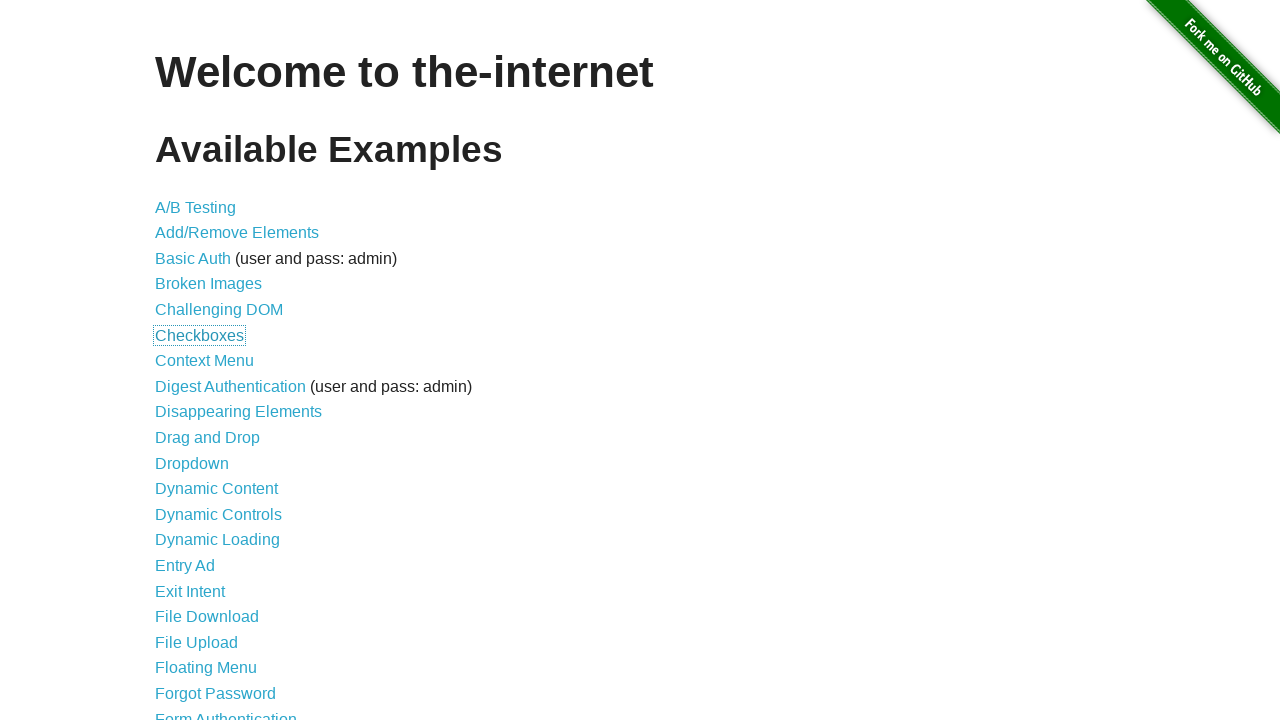

Pressed Enter key to activate the focused element
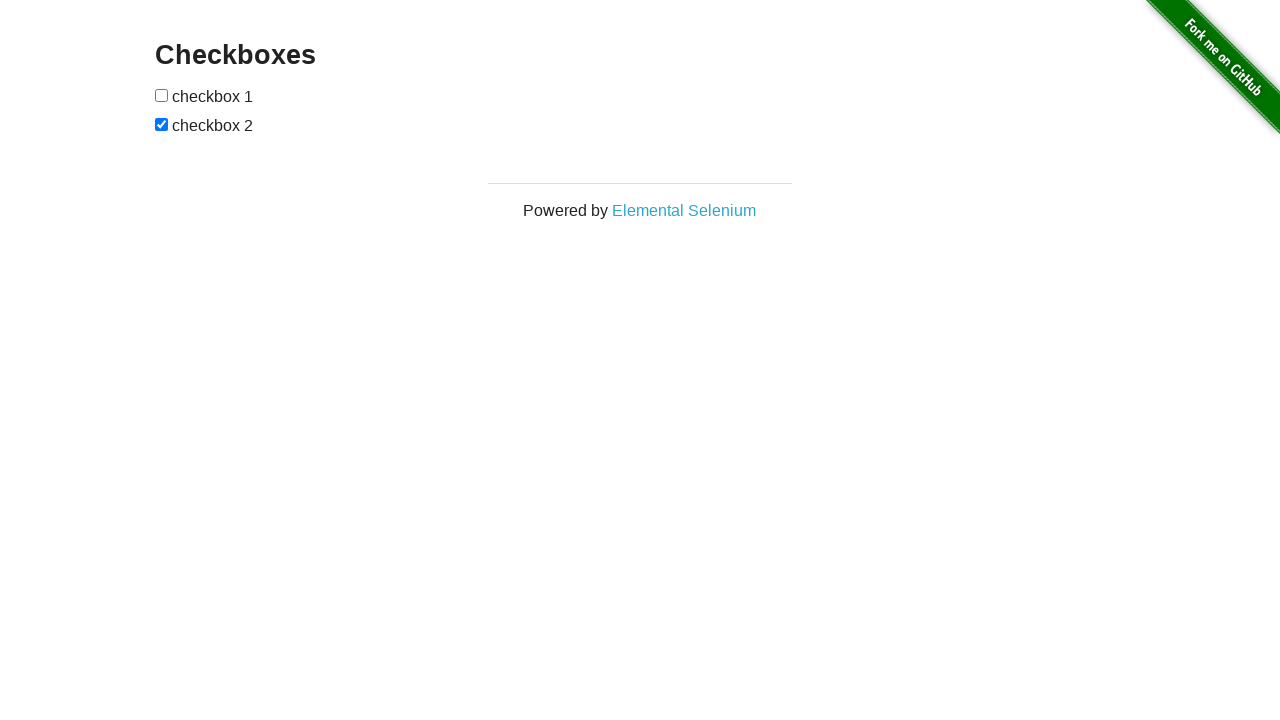

Waited 1 second for result to display
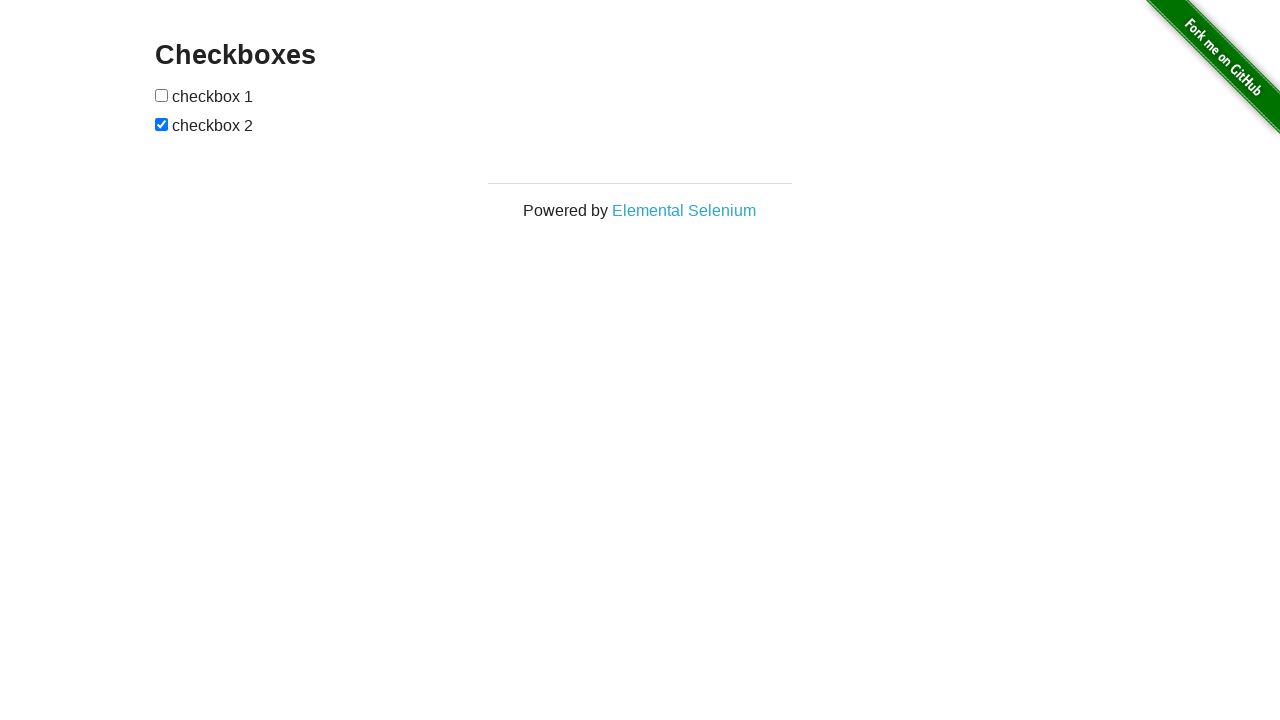

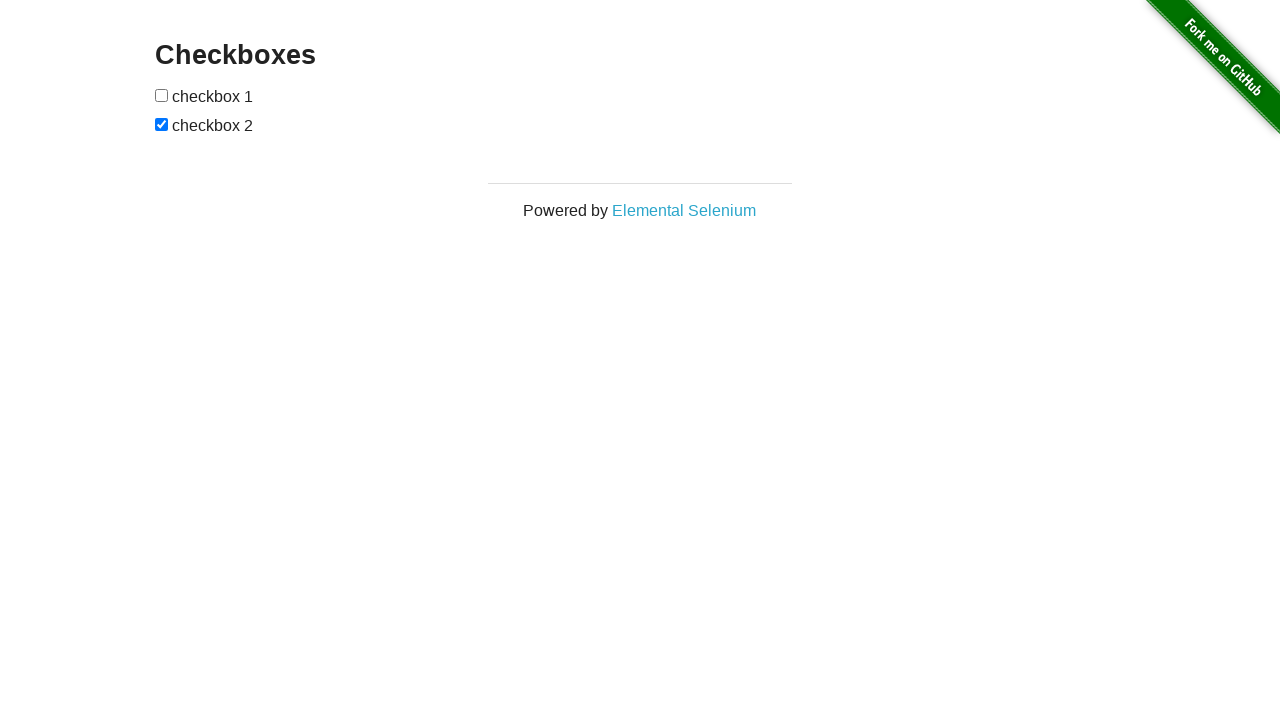